Tests file upload functionality on the demoqa upload-download page by selecting a file through the file input element

Starting URL: https://demoqa.com/upload-download

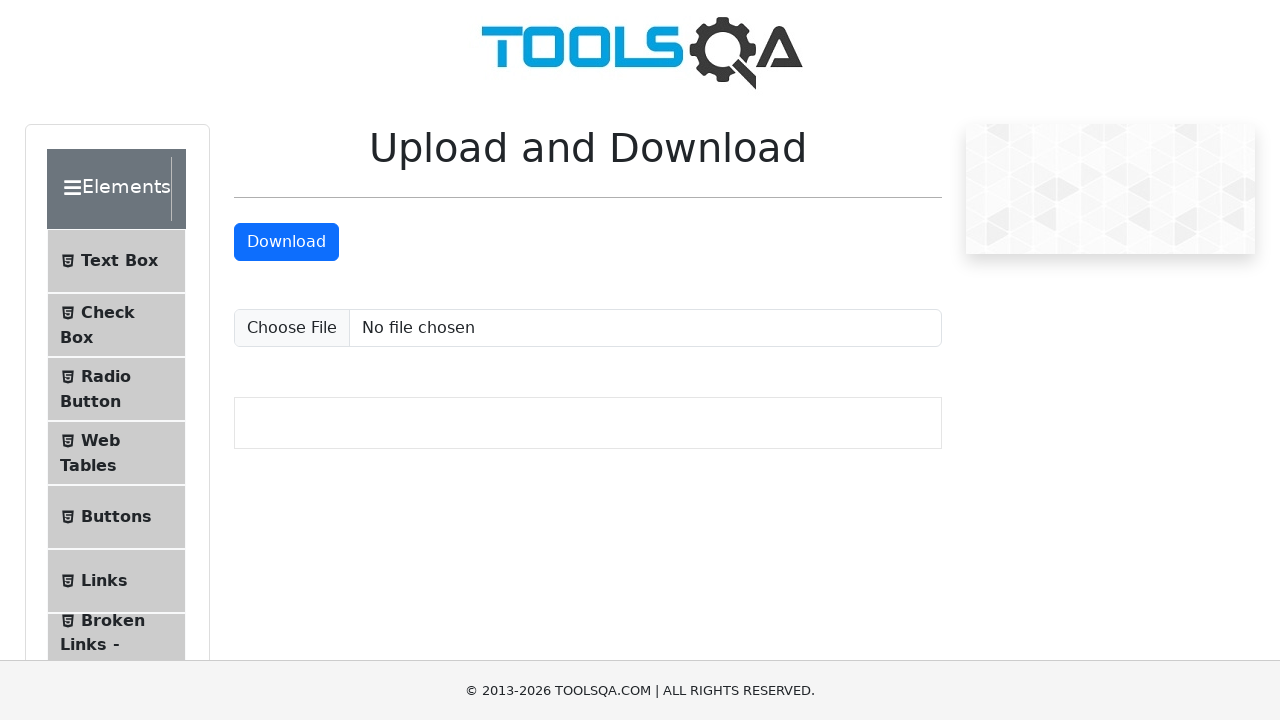

Created temporary test file for upload
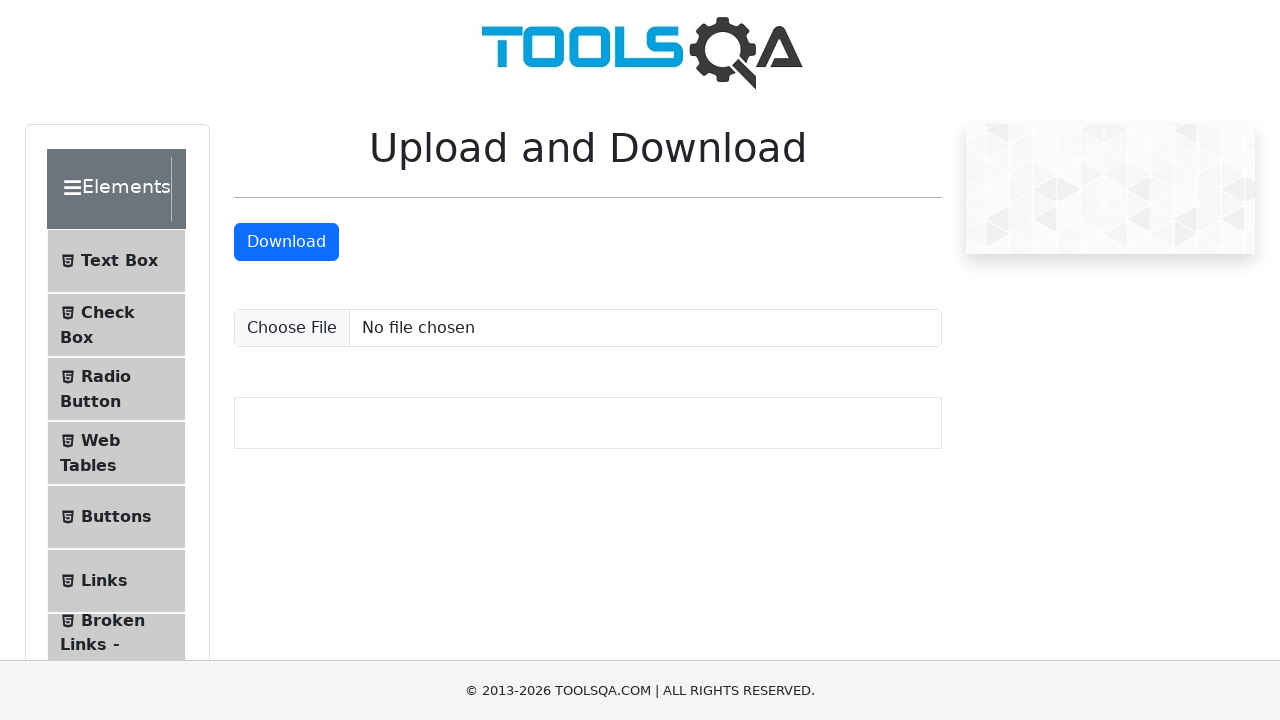

Selected file through #uploadFile input element
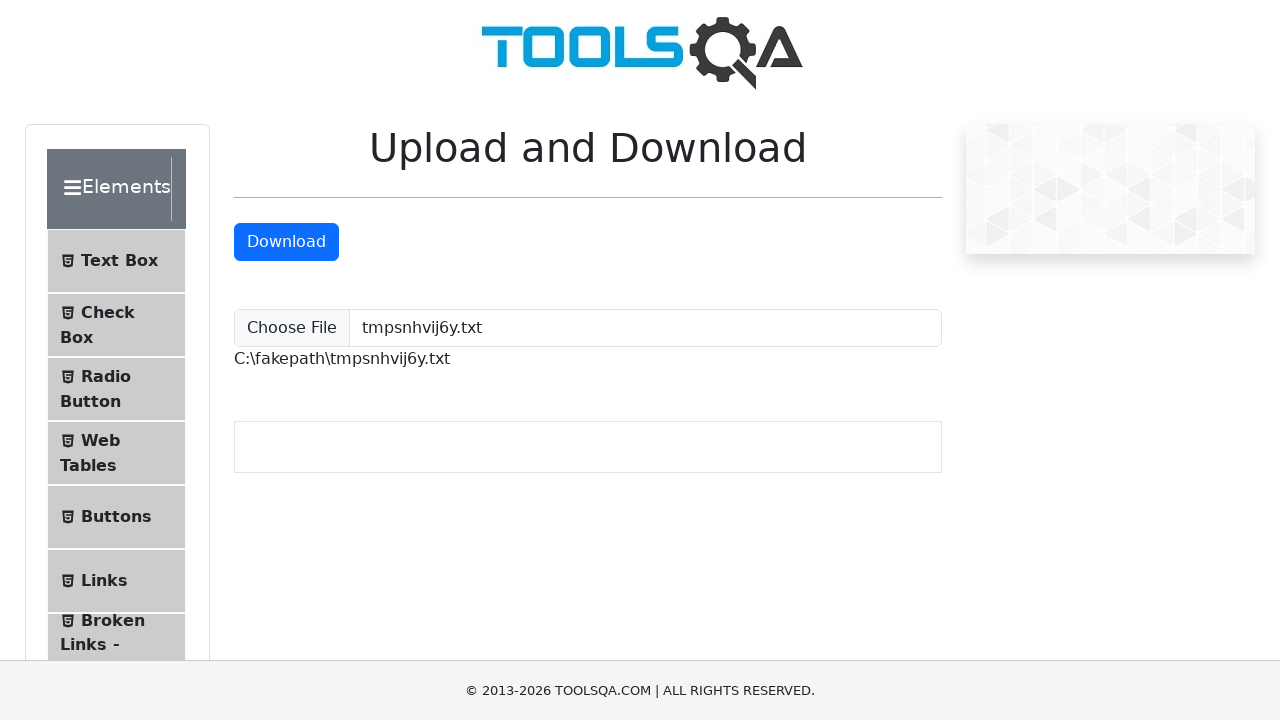

Upload confirmation appeared with #uploadedFilePath element
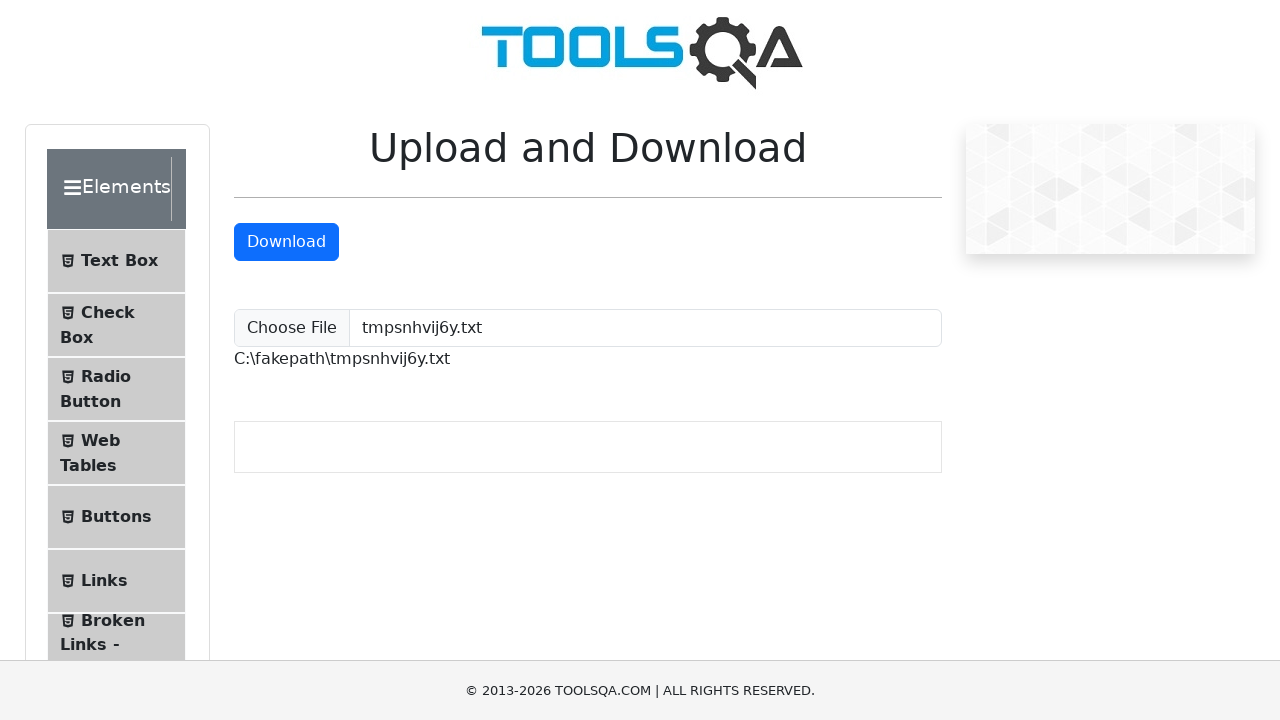

Cleaned up temporary test file
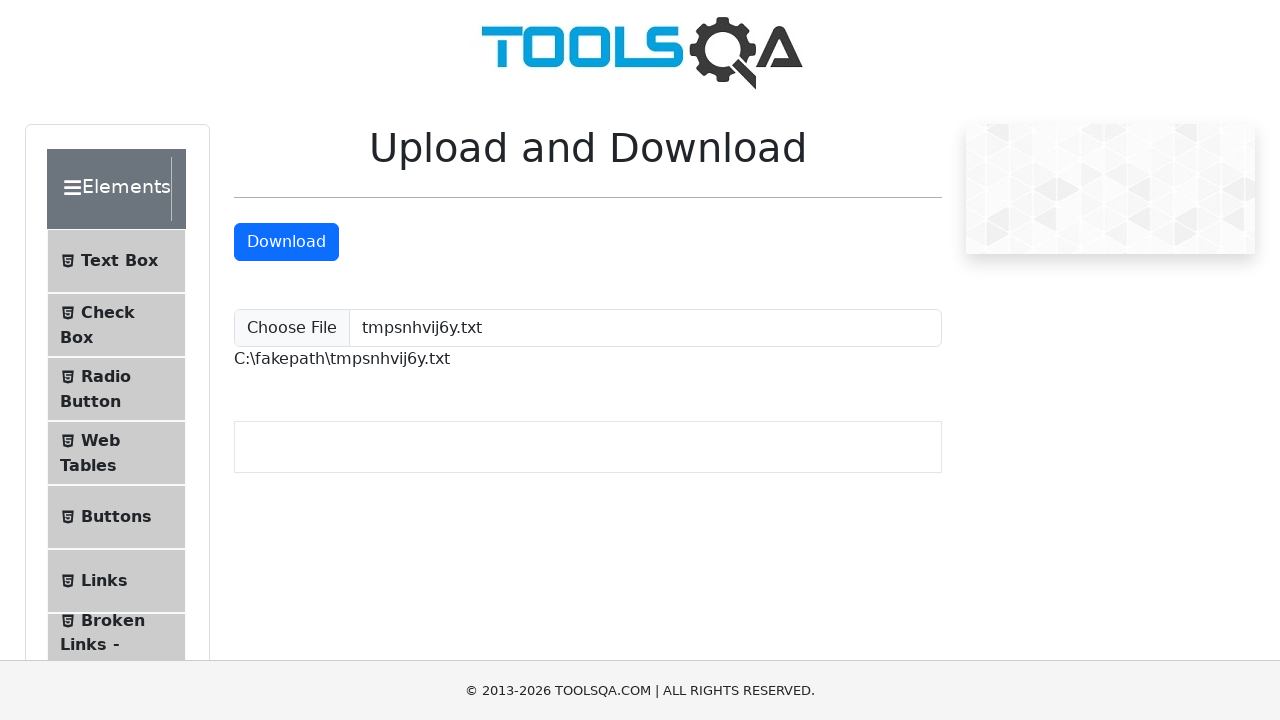

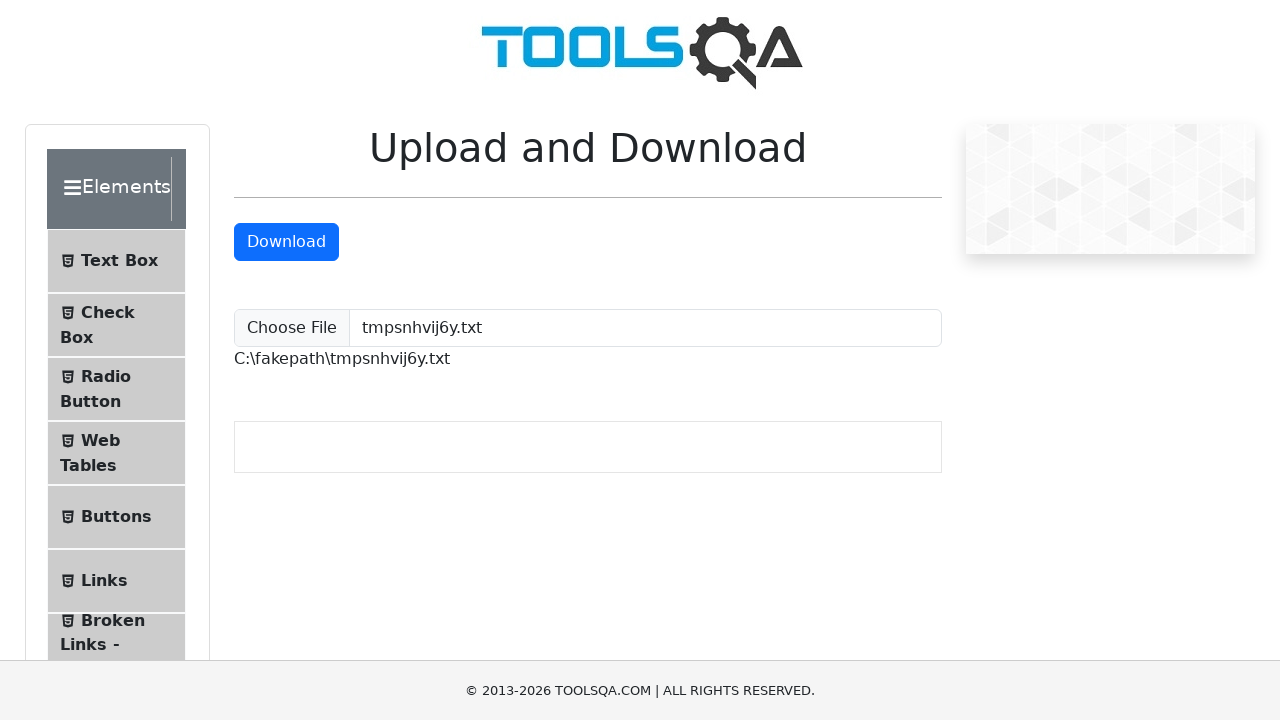